Tests keyboard events functionality by typing text into the page using keyboard actions and pressing Enter, then verifies the page heading is present.

Starting URL: https://training-support.net/webelements/keyboard-events

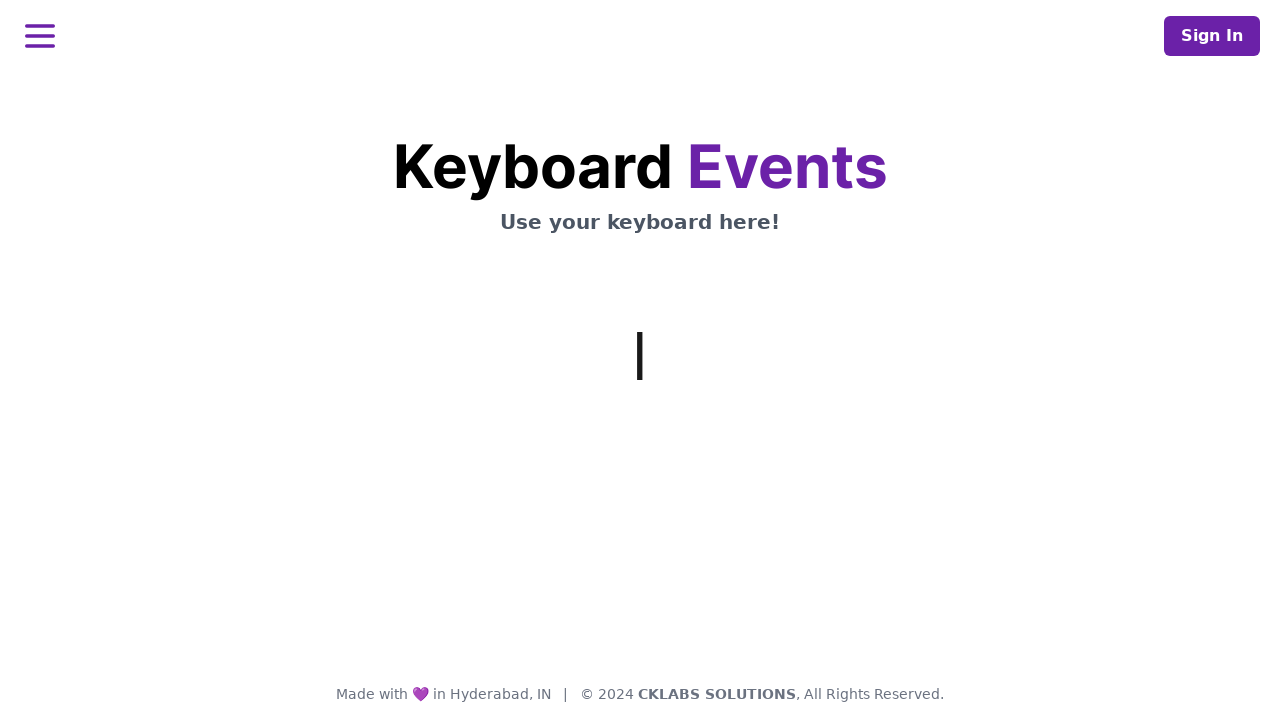

Typed 'This is coming from Selenium' using keyboard
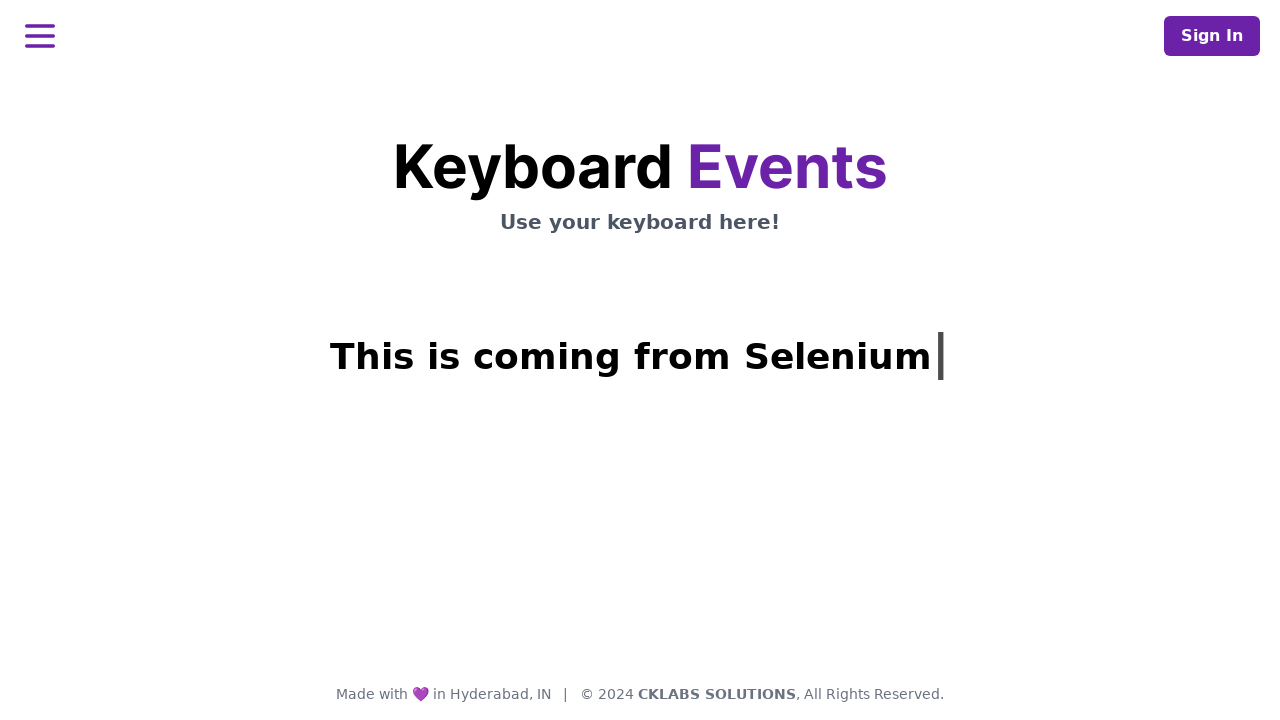

Pressed Enter key
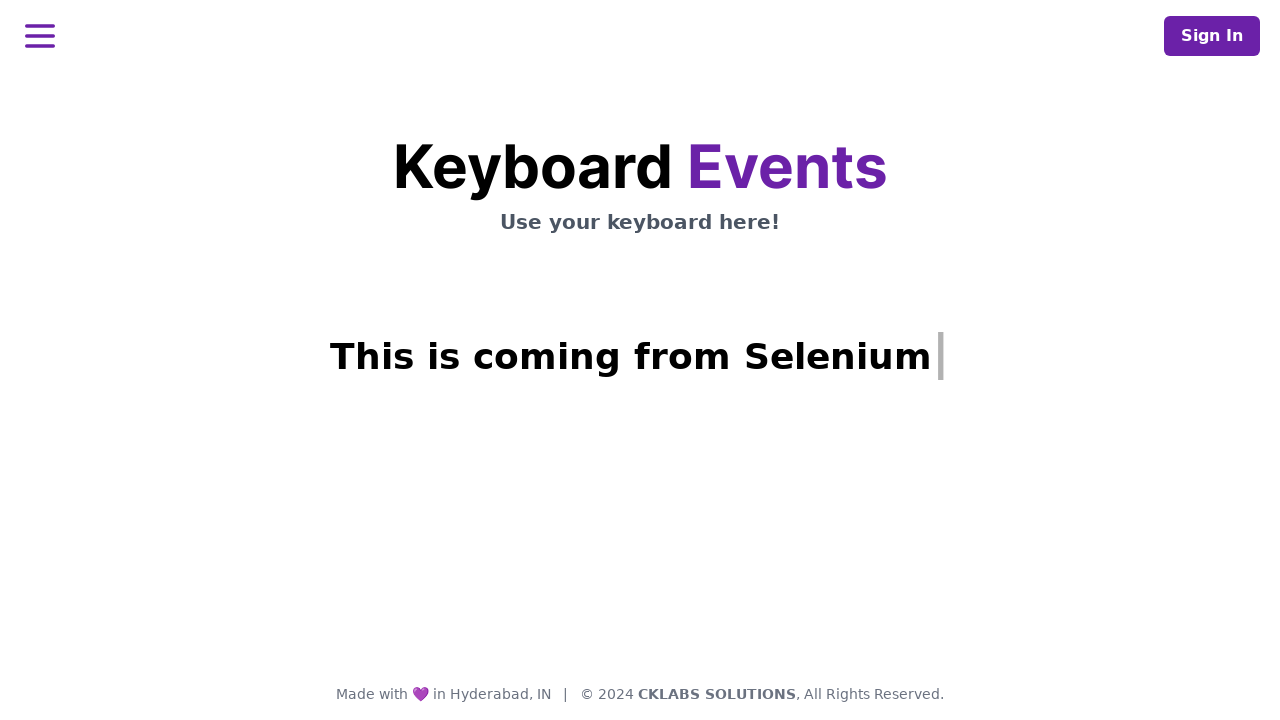

Page heading (h1.mt-3) element is present
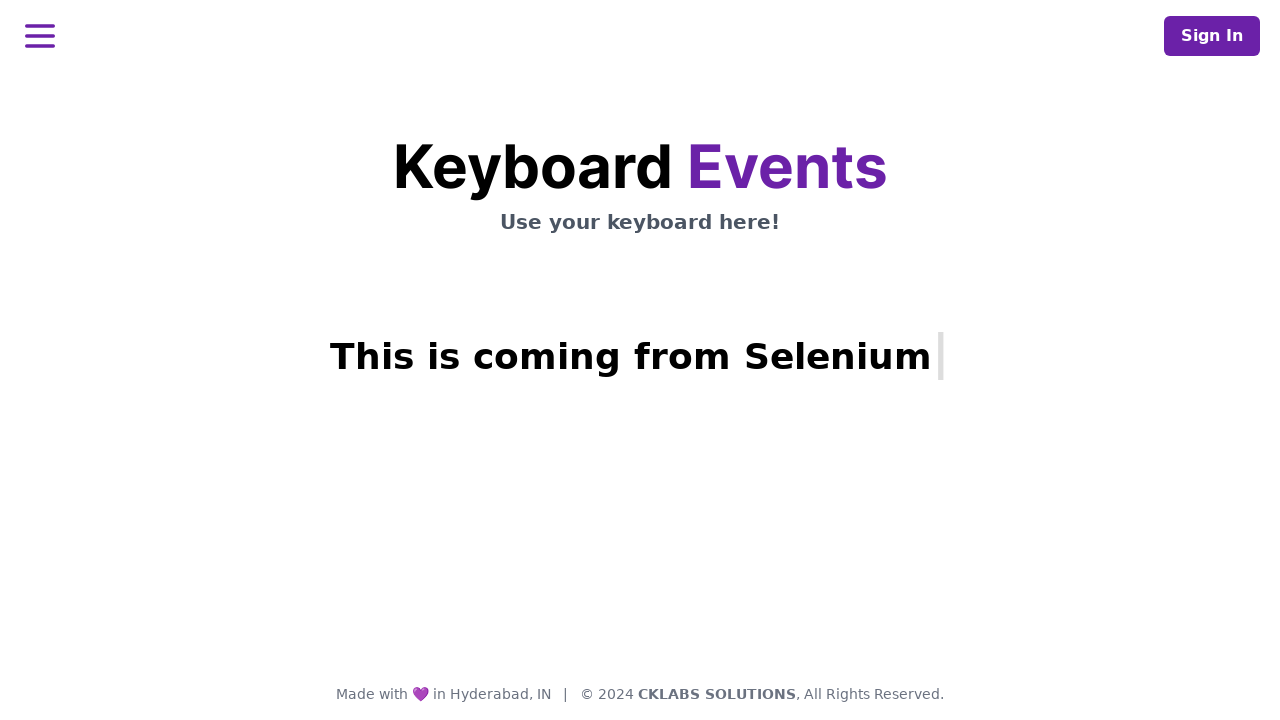

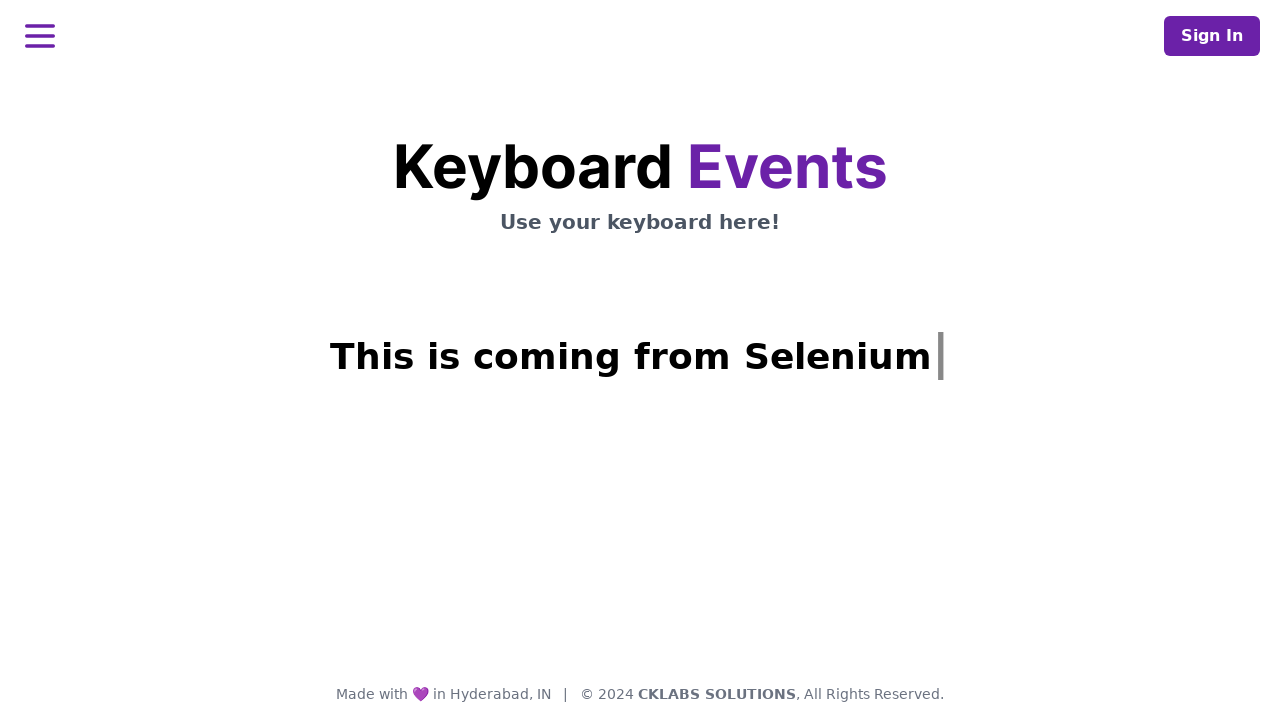